Simple smoke test that navigates to Ajio e-commerce website and verifies the page loads successfully.

Starting URL: https://www.ajio.com/

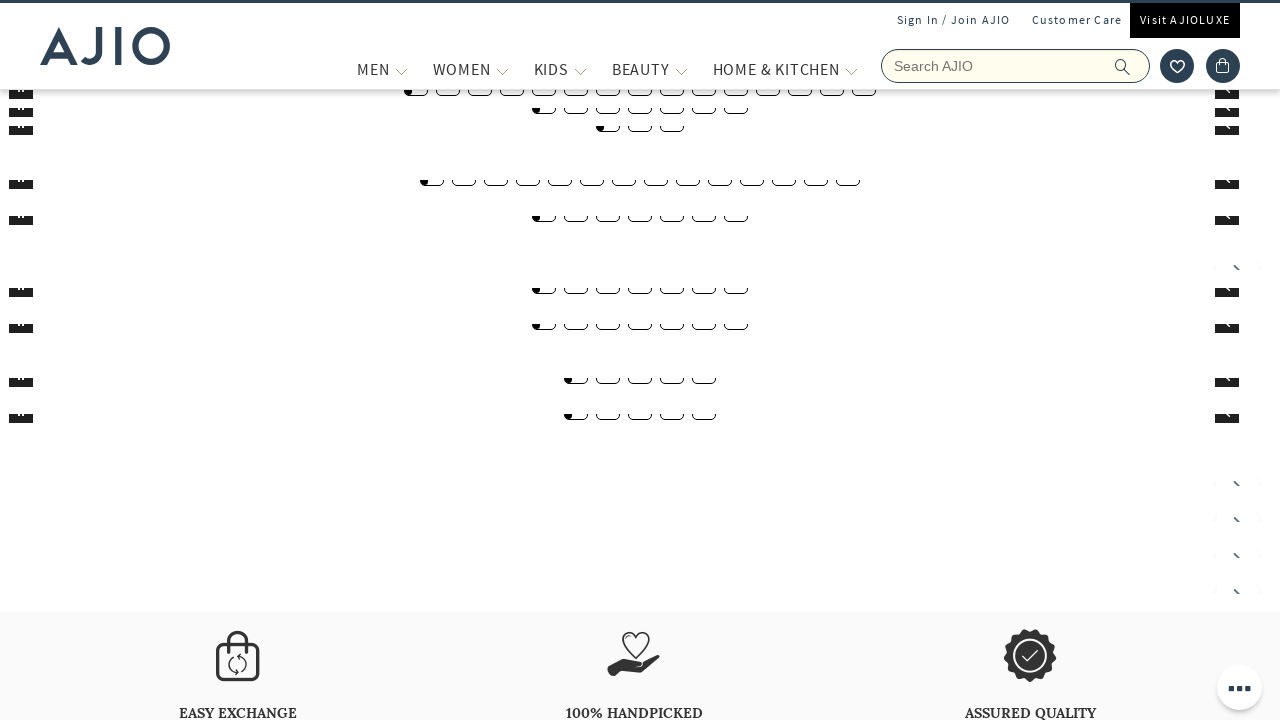

Waited for page to reach networkidle state
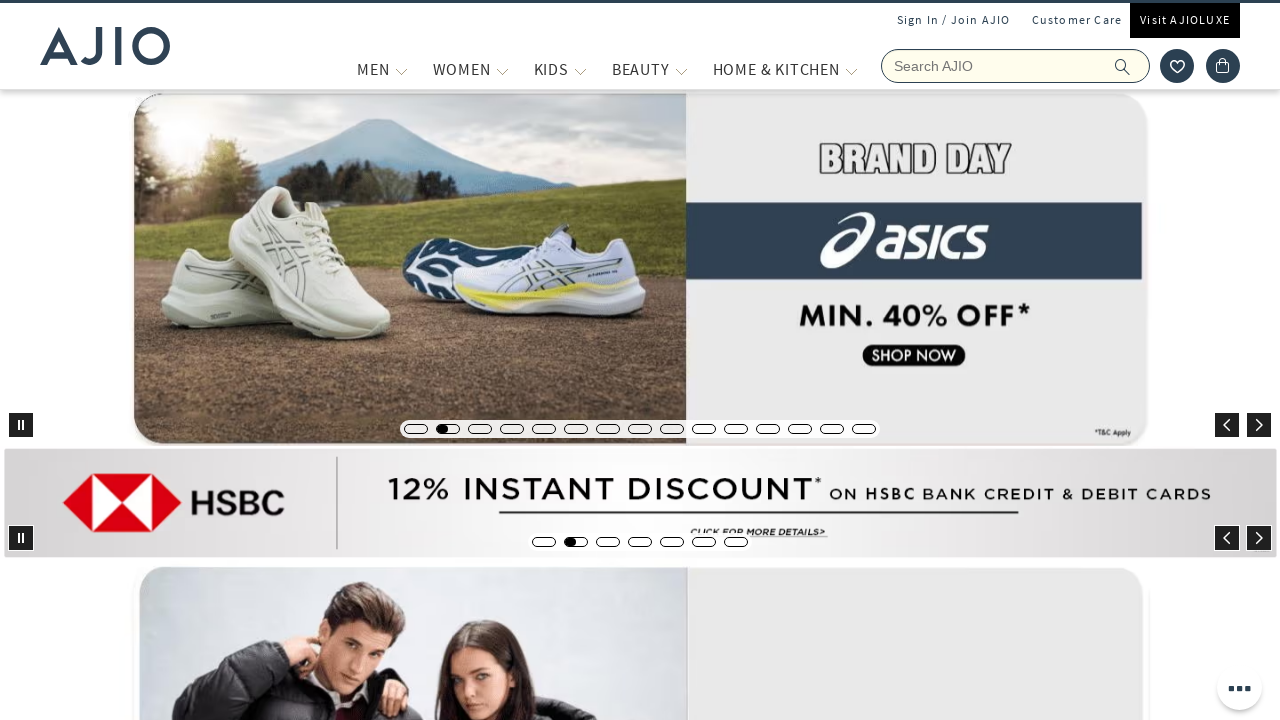

Verified body element is present on page
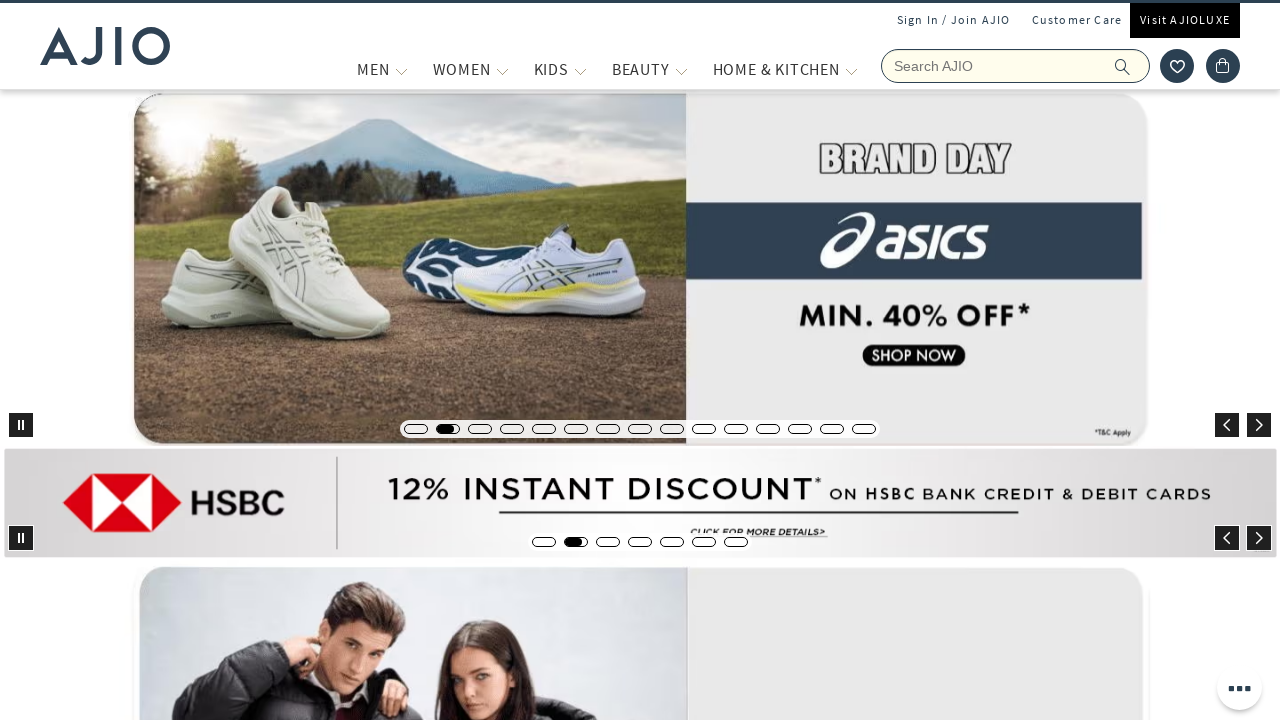

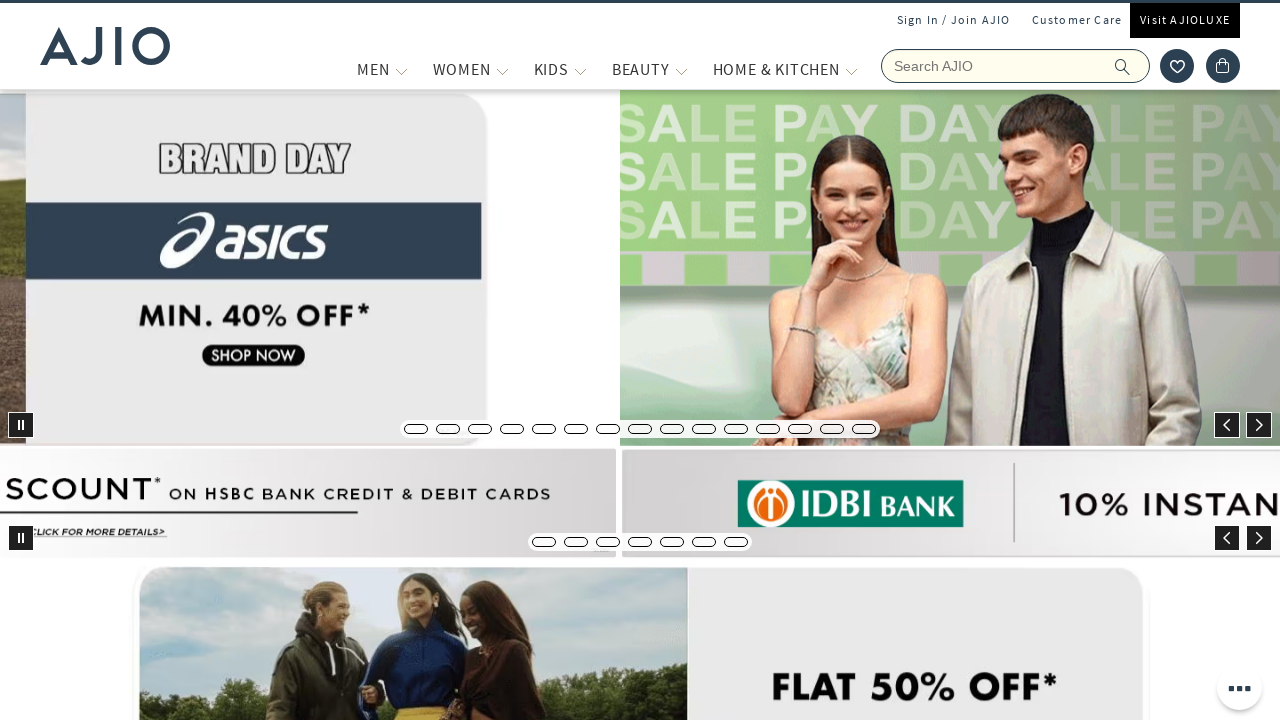